Navigates to SpiceJet booking page and selects origin and destination airports from dropdown menus for flight search

Starting URL: https://book.spicejet.com/

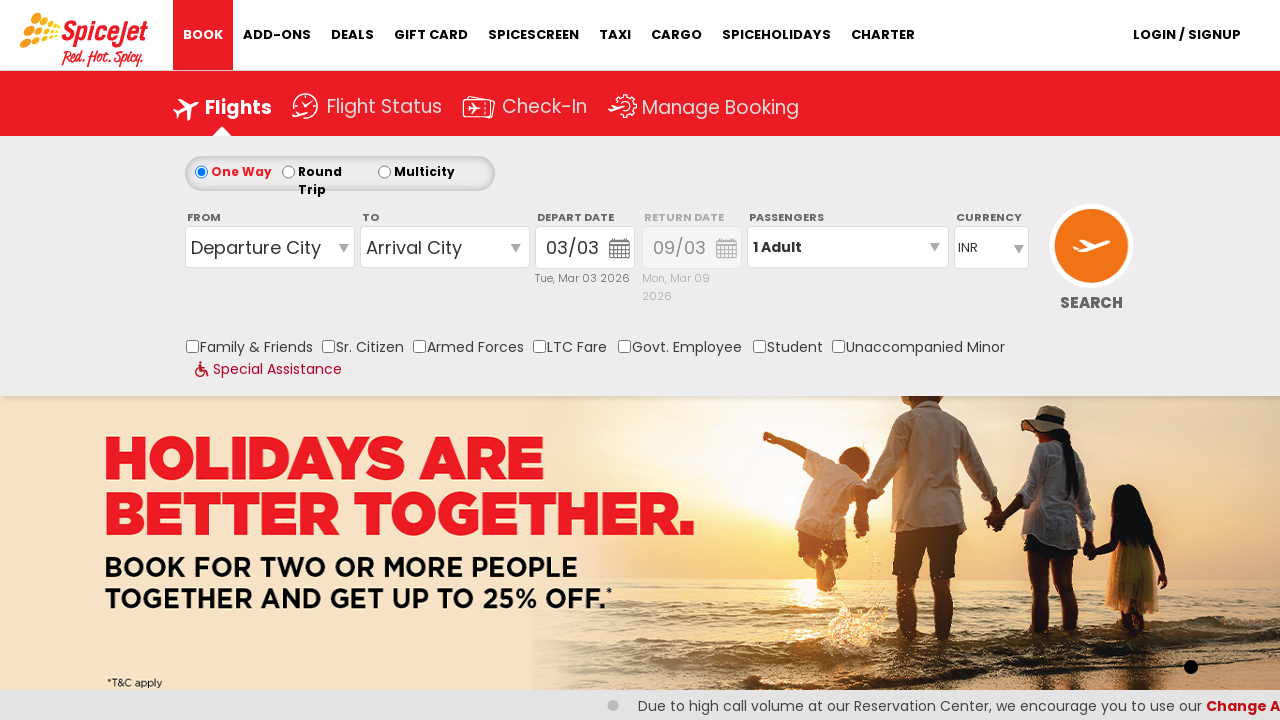

Clicked on origin station dropdown at (270, 247) on #ControlGroupSearchView_AvailabilitySearchInputSearchVieworiginStation1_CTXT
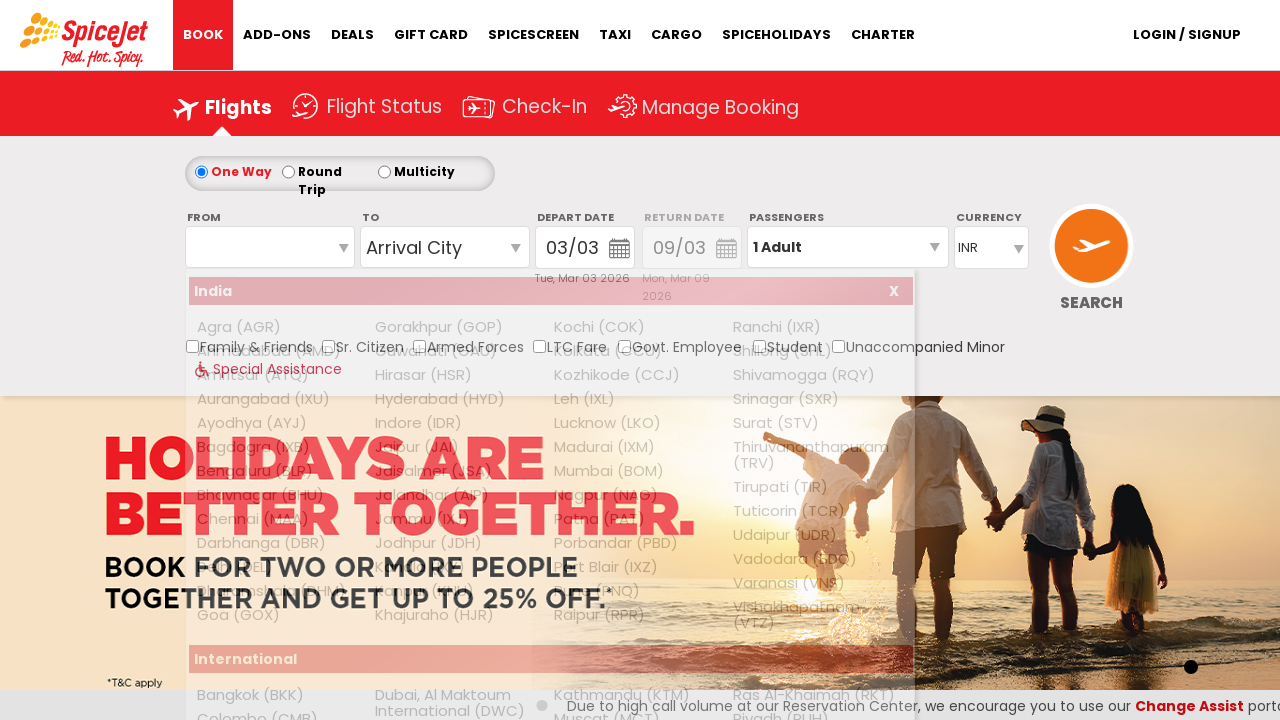

Selected Chennai (MAA) as origin airport at (278, 519) on a[value='MAA']
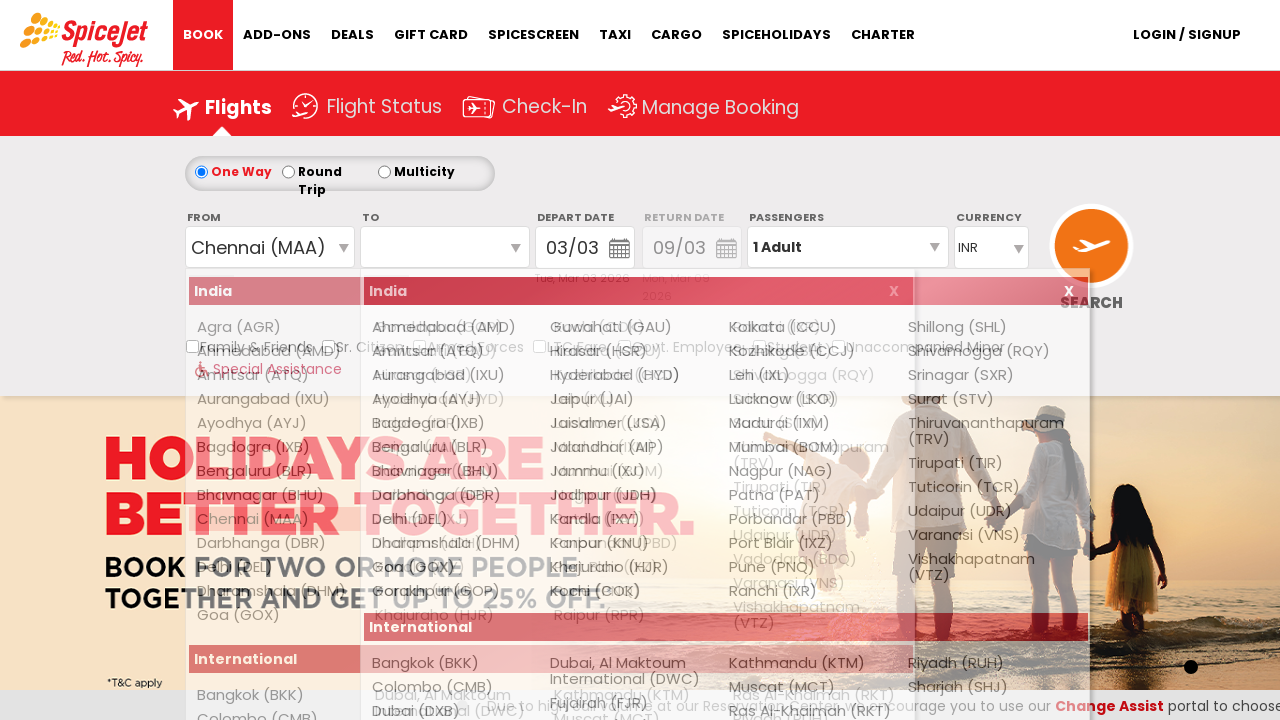

Selected Mumbai (BOM) as destination airport at (810, 447) on xpath=//div[@id='glsControlGroupSearchView_AvailabilitySearchInputSearchViewdest
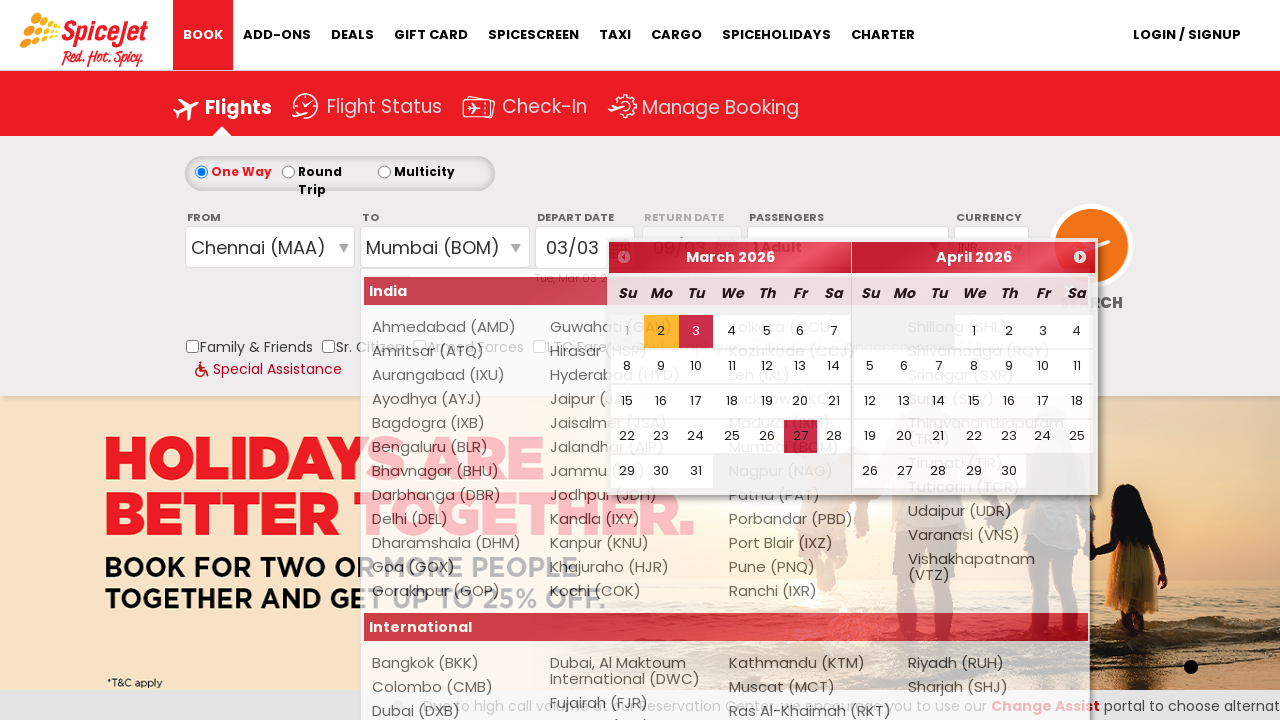

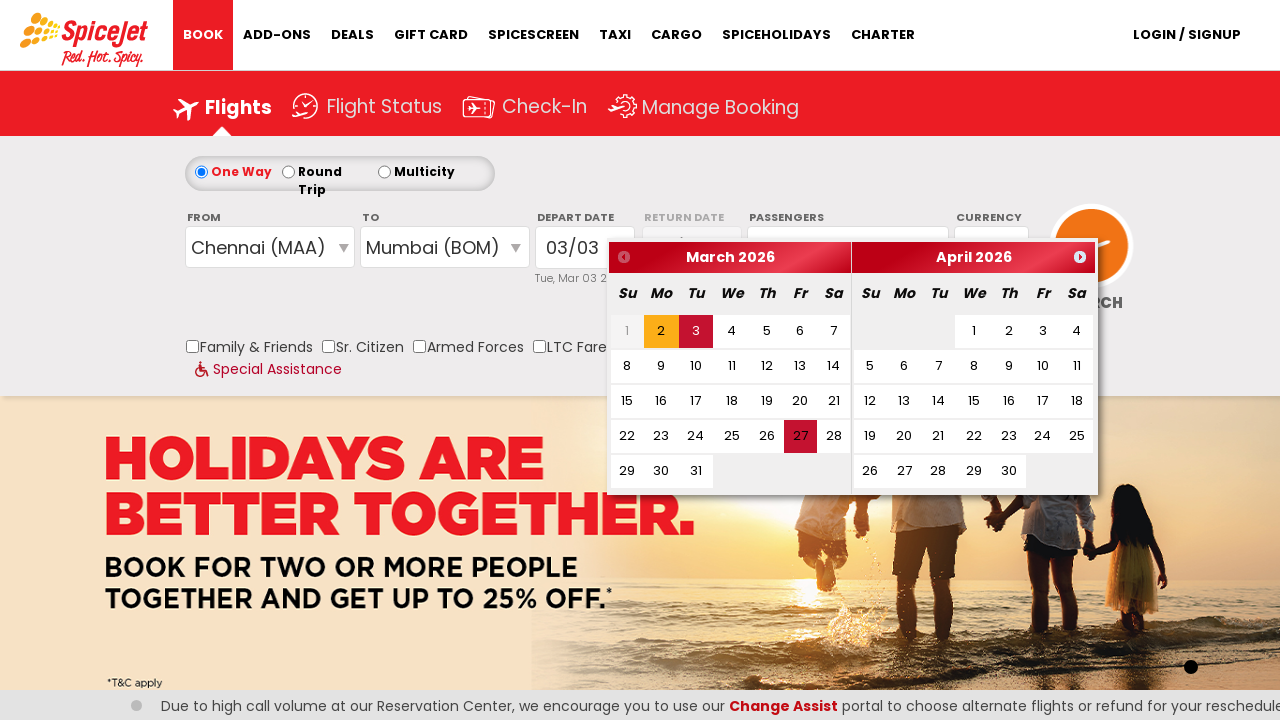